Tests the random number generator by modifying the quantity input and generating a random number

Starting URL: https://www.random.org/integers/

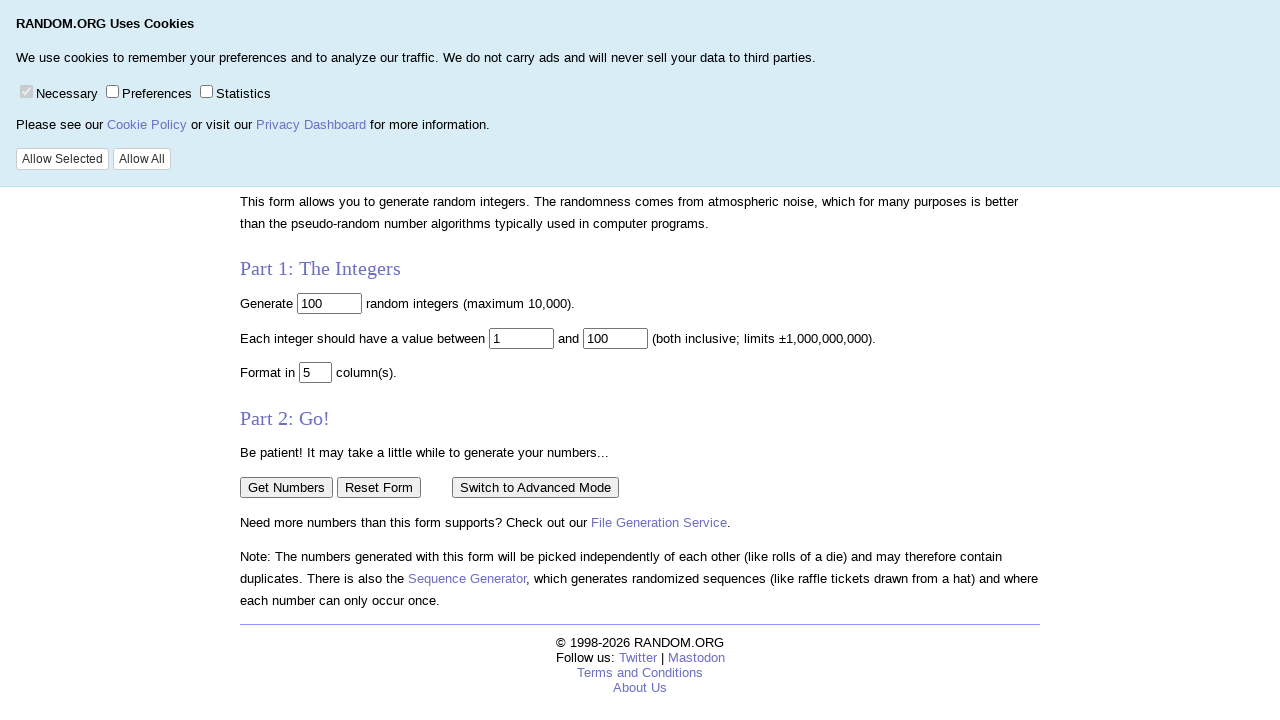

Cleared the quantity input field on input[name='num']
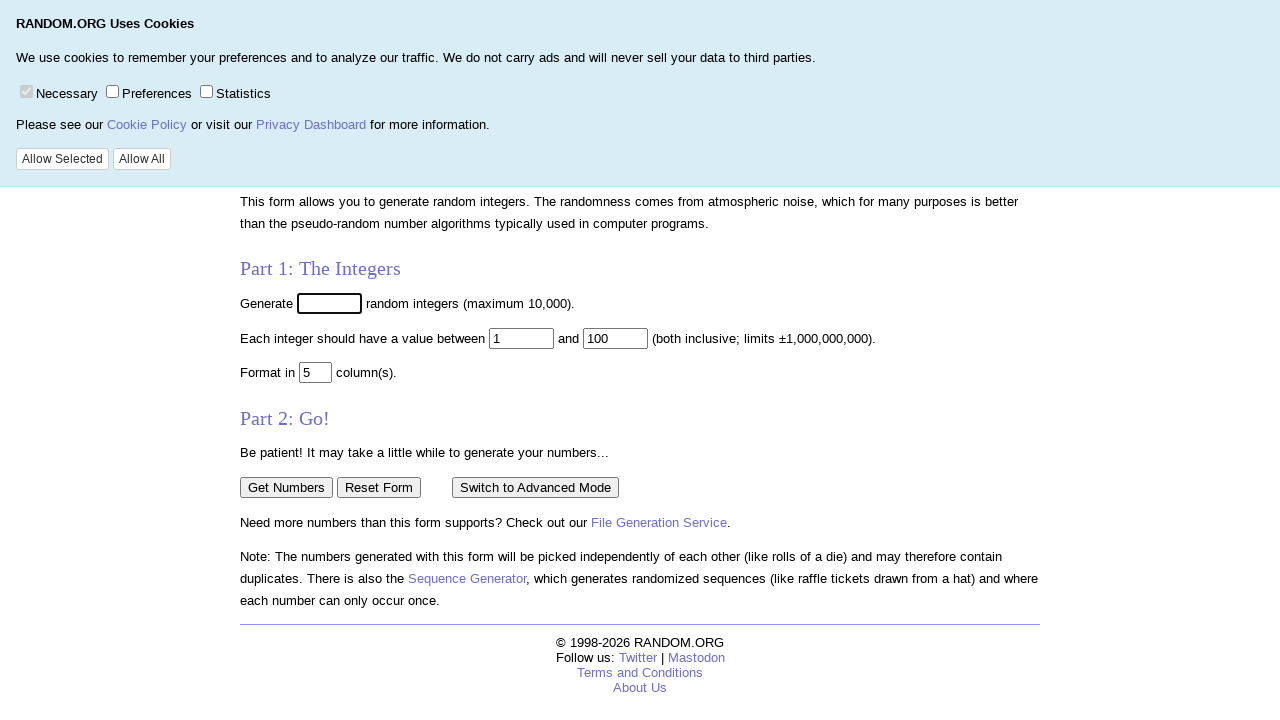

Filled quantity input field with value '1' on input[name='num']
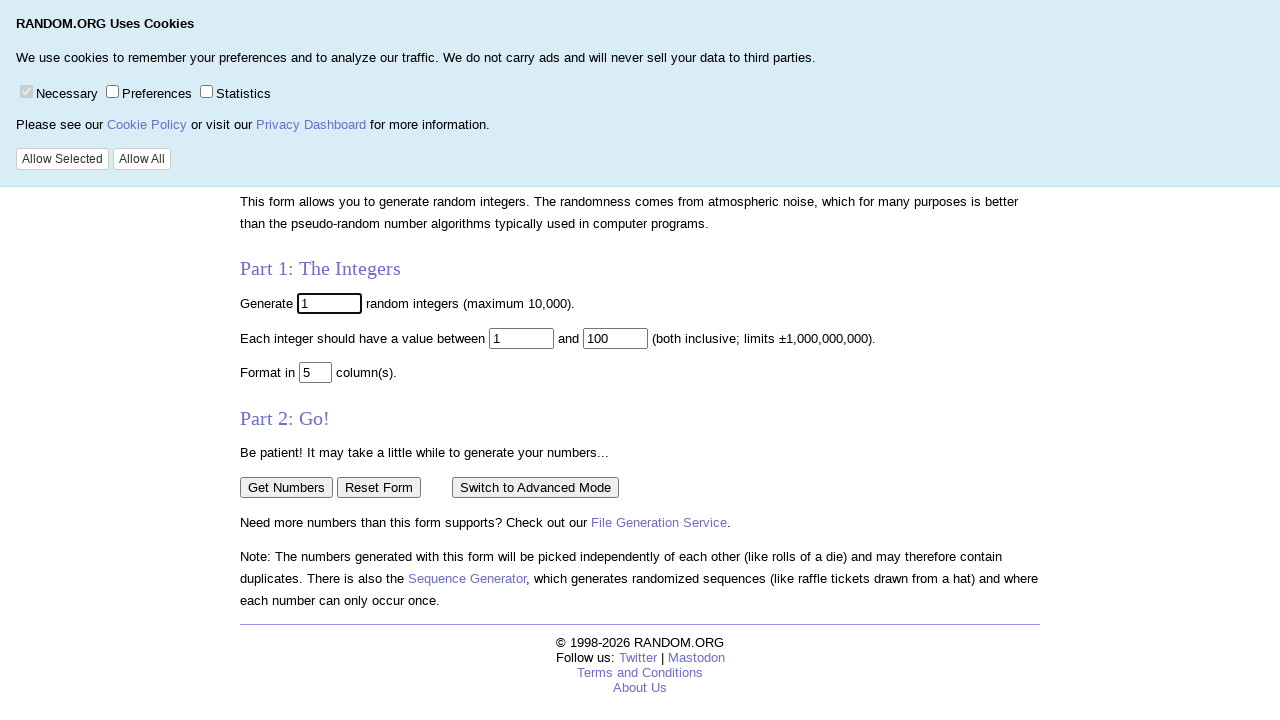

Clicked the Get Numbers button to generate random number at (286, 487) on input[value='Get Numbers']
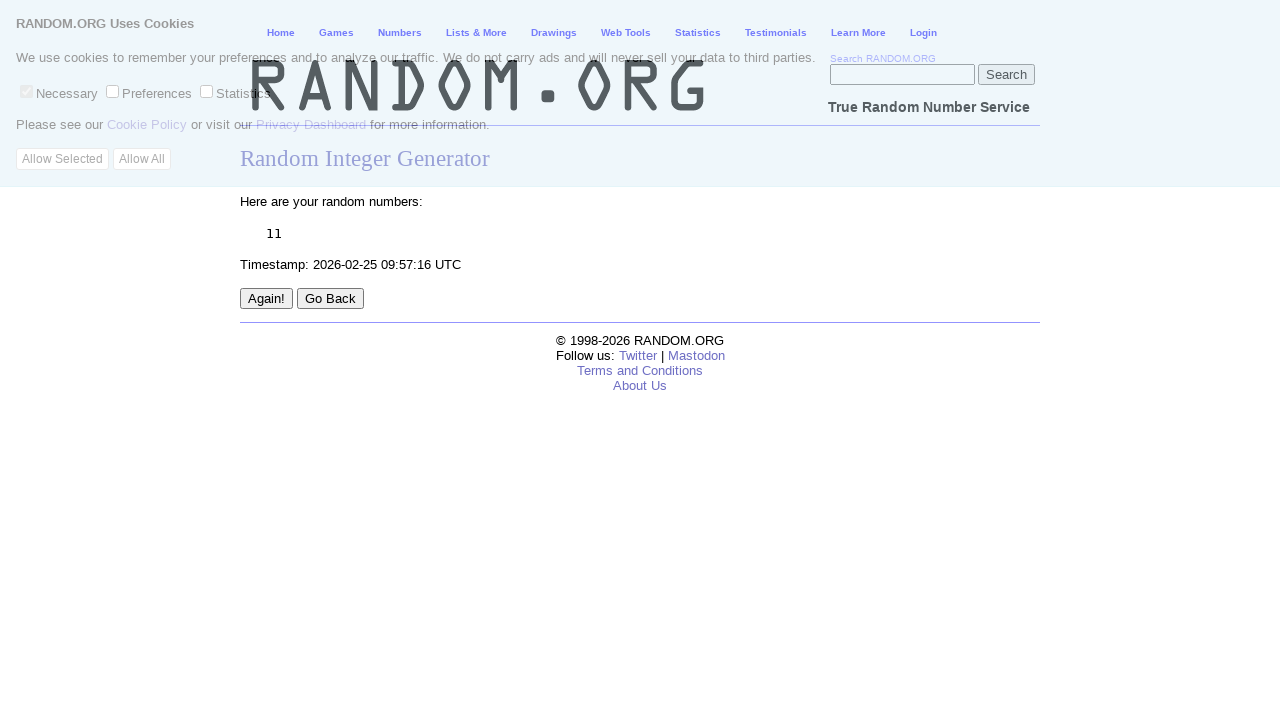

Random number result loaded and displayed
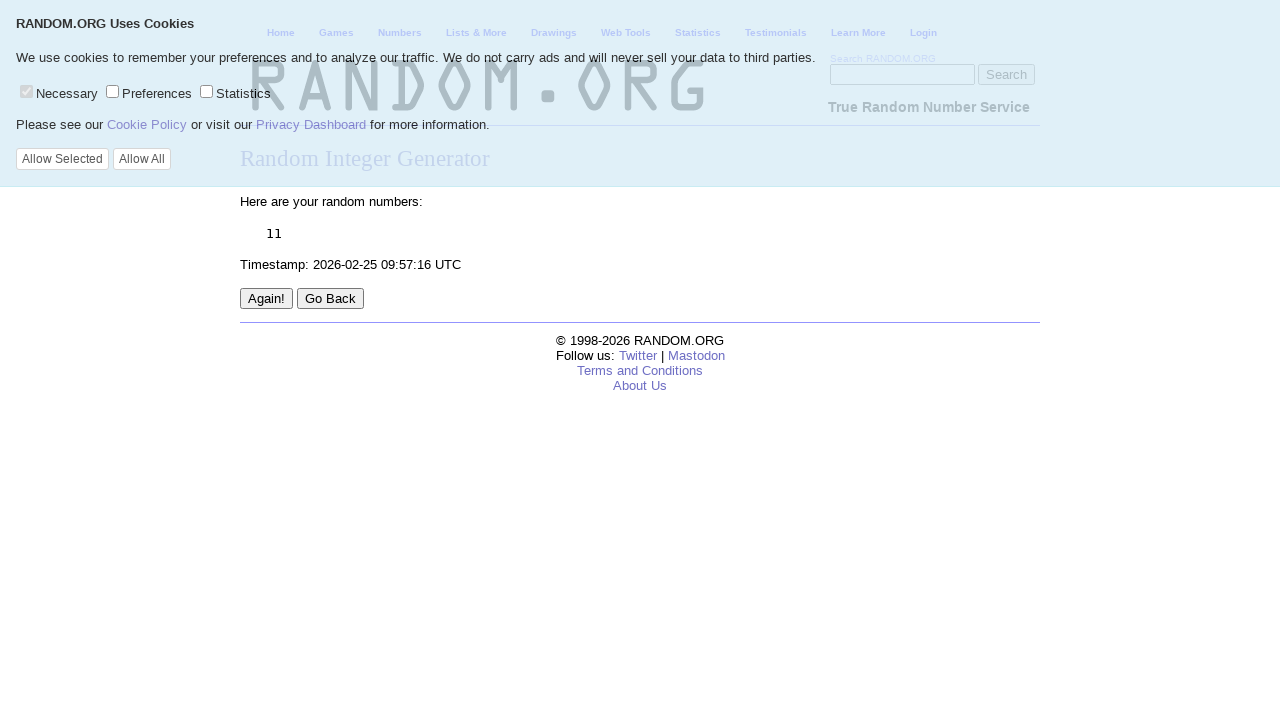

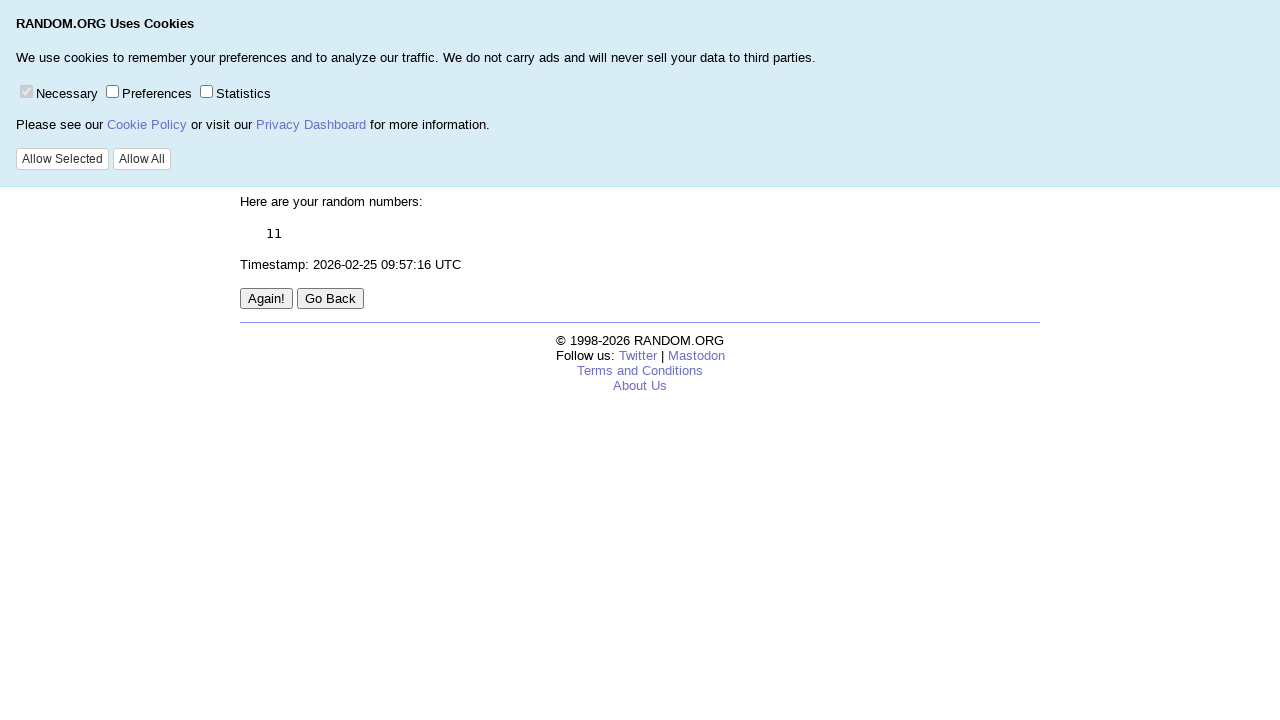